Tests horizontal slider functionality by moving the slider to various positions using mouse drag operations, including start, middle, end, and boundary positions

Starting URL: https://the-internet.herokuapp.com/horizontal_slider

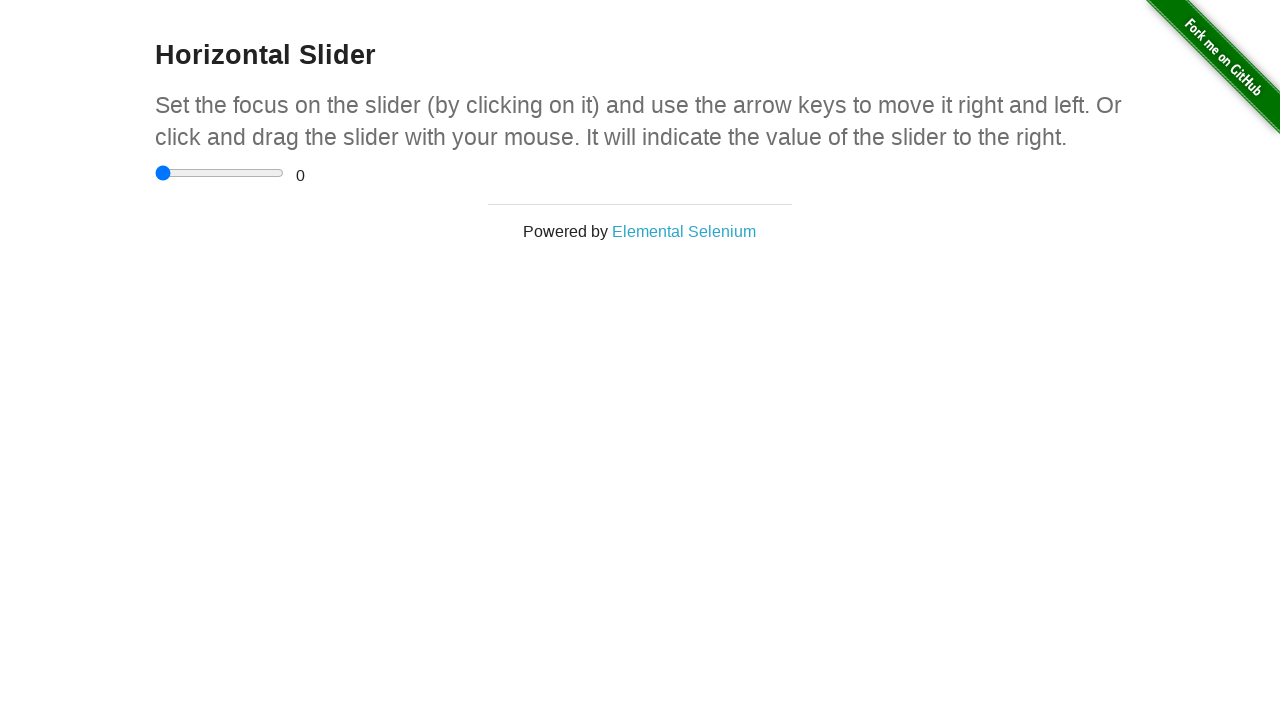

Waited for slider container to be visible
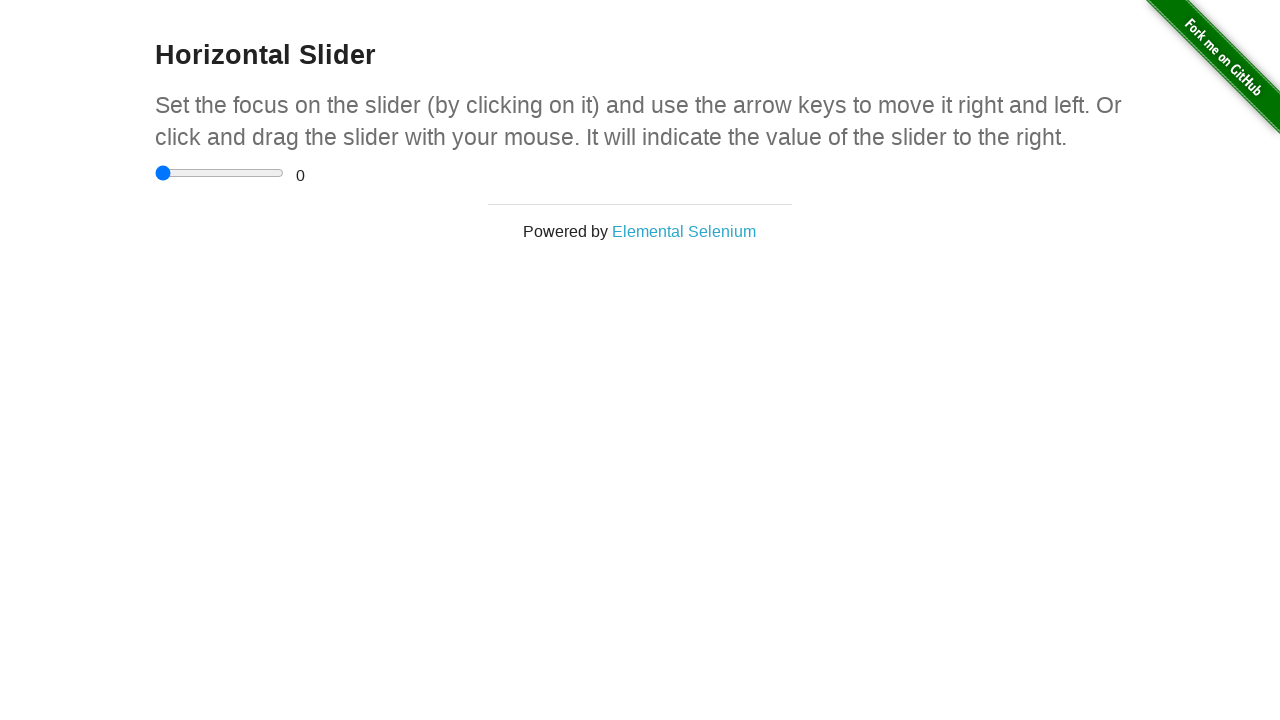

Located slider input element
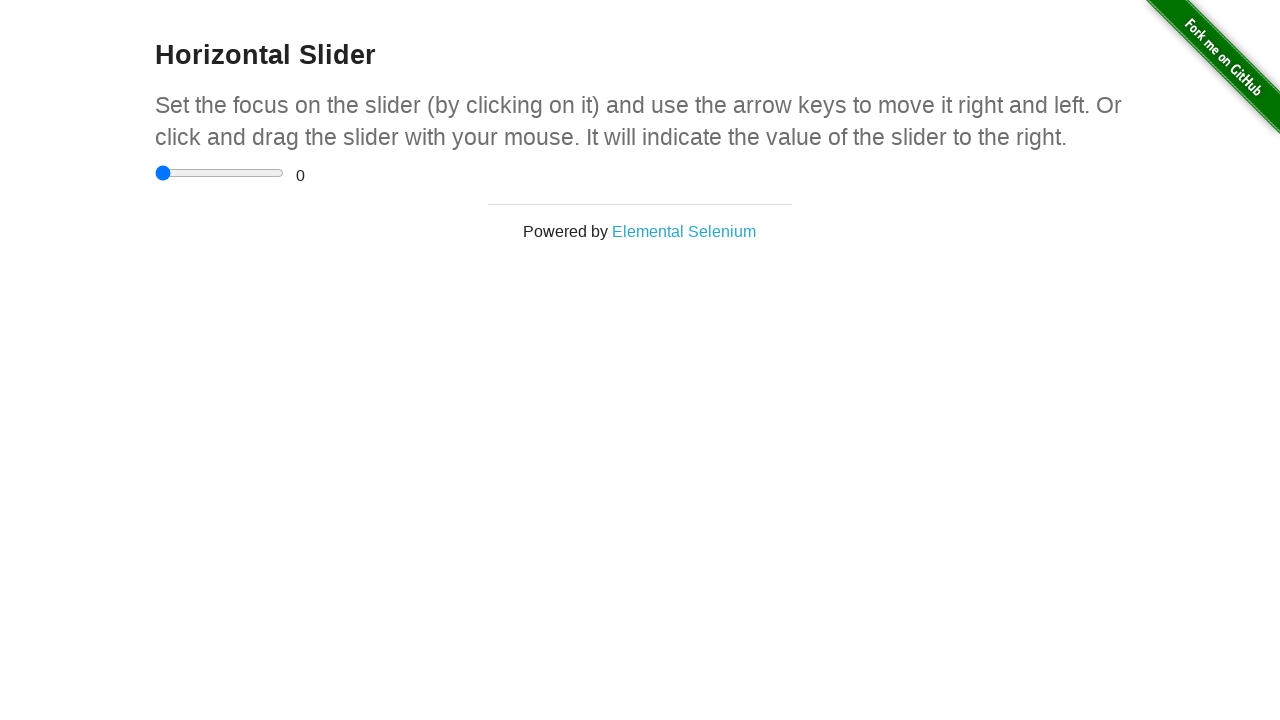

Retrieved slider bounding box for mouse operations
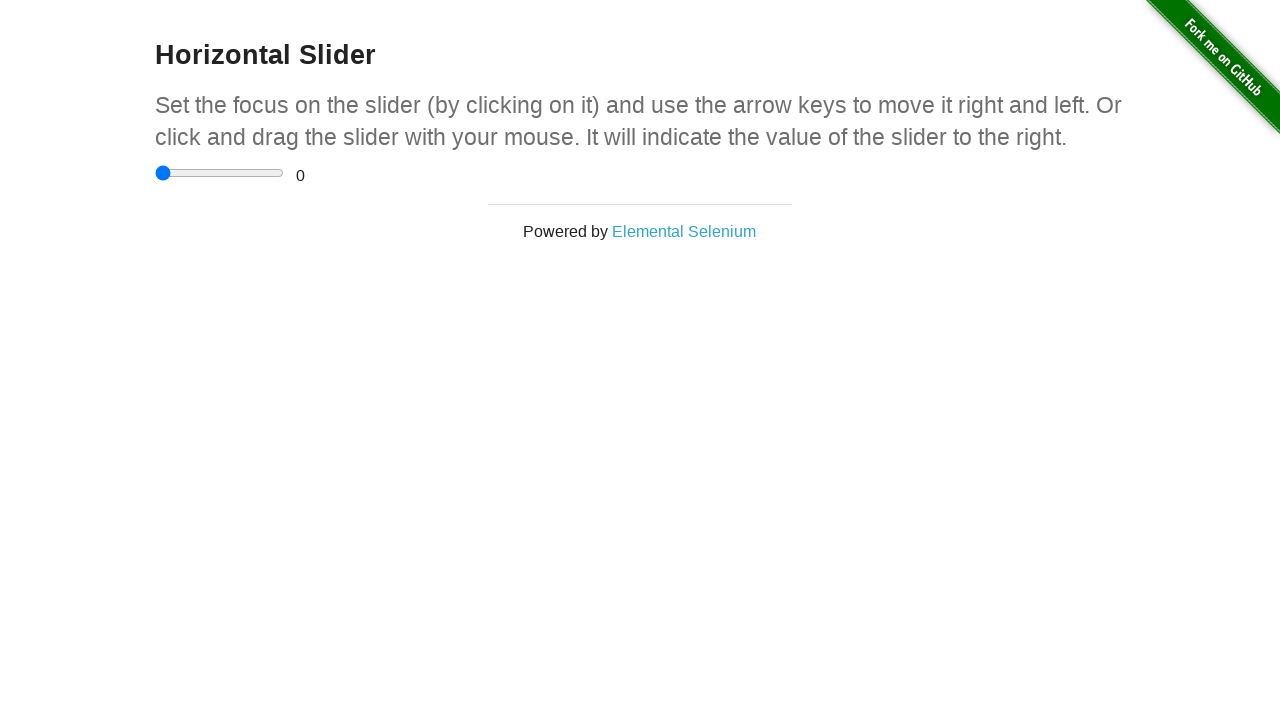

Clicked on slider element at (220, 173) on div.sliderContainer input
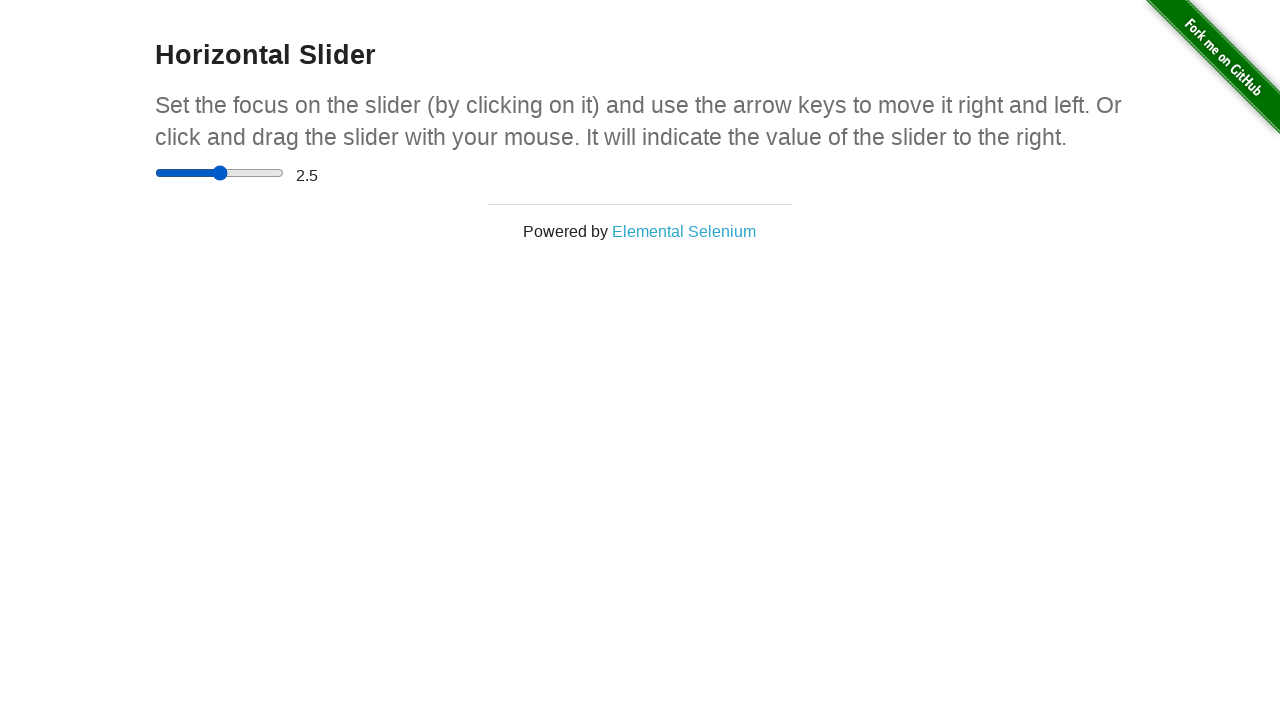

Moved mouse to slider start position (leftmost) at (155, 173)
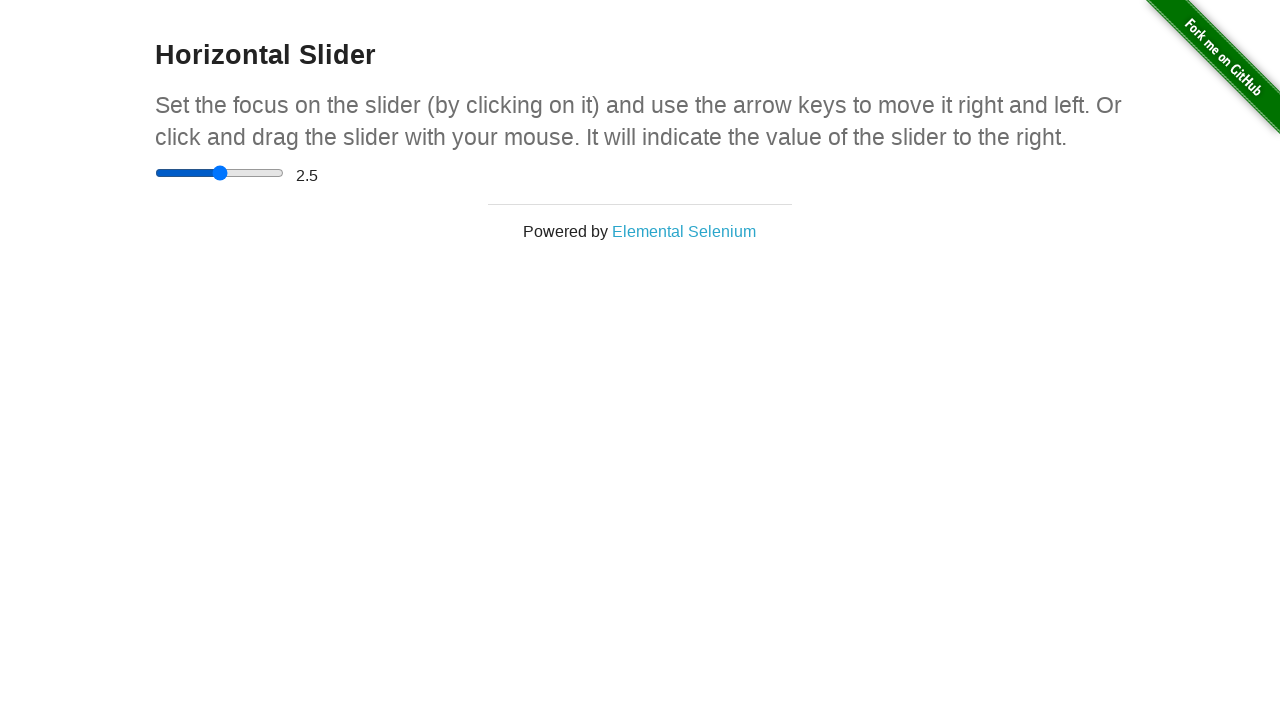

Pressed mouse button down at start position at (155, 173)
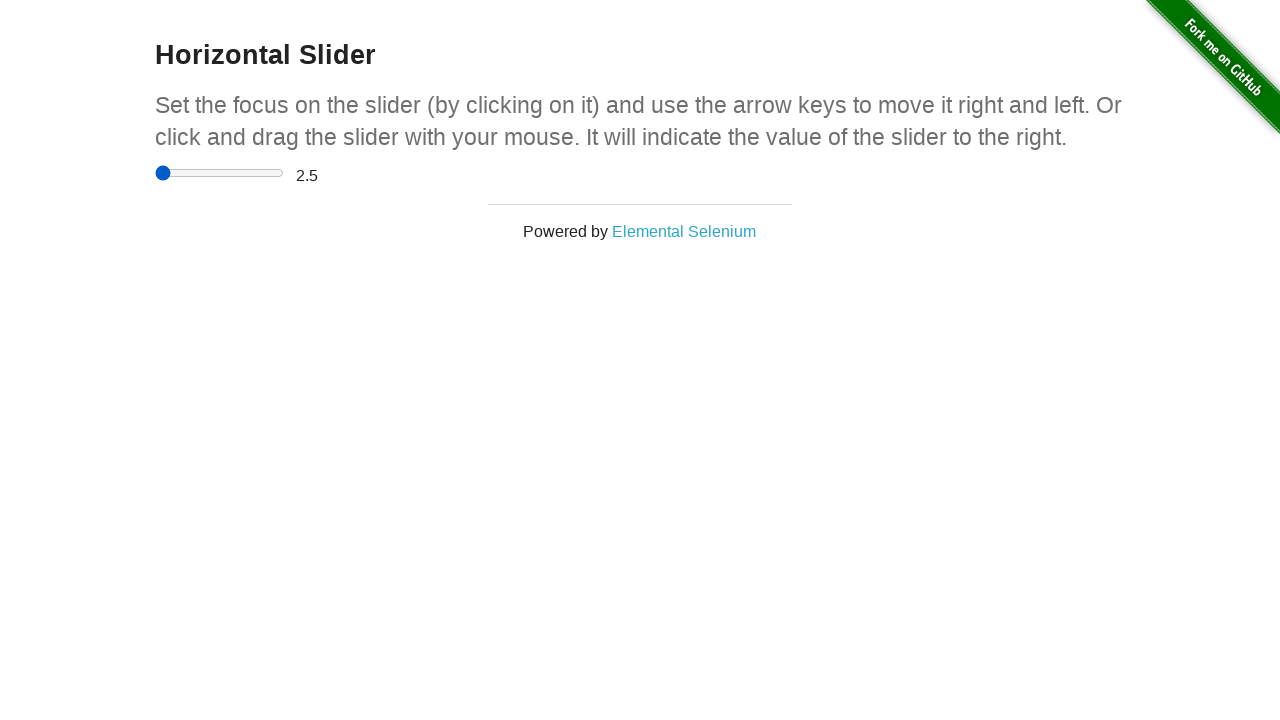

Dragged slider to leftmost position at (155, 173)
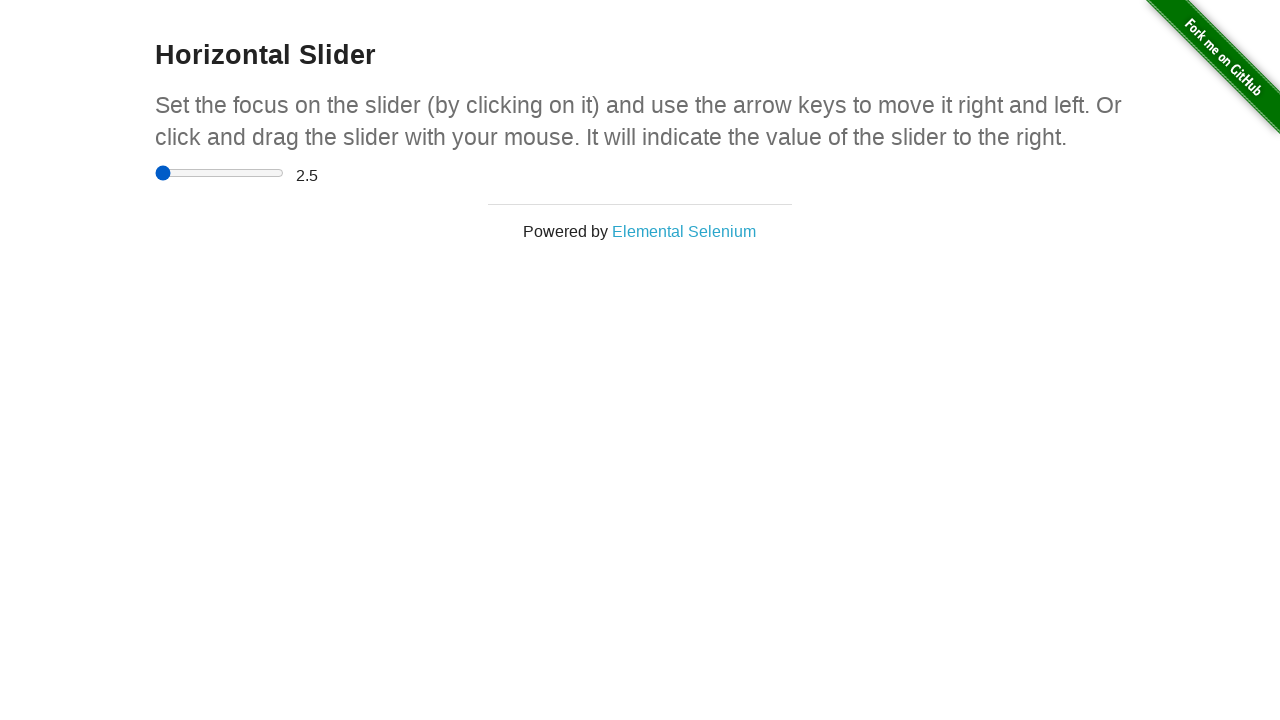

Released mouse button at start position at (155, 173)
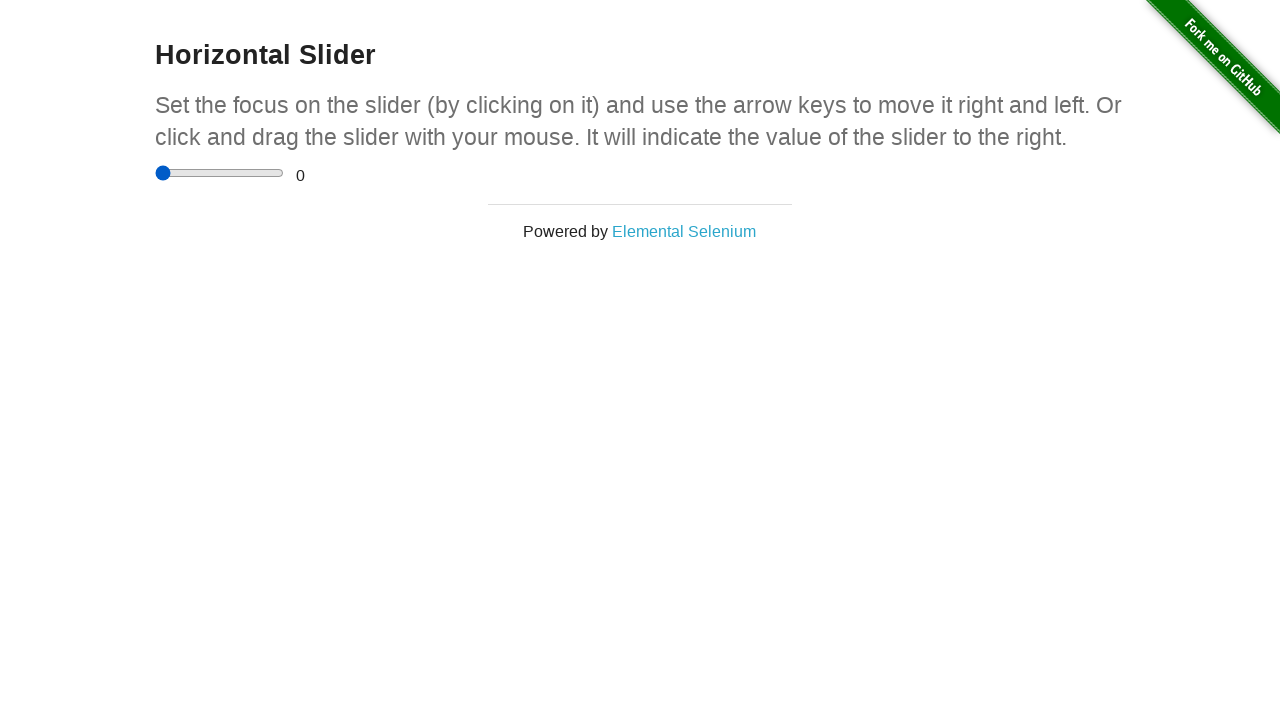

Clicked on slider element at (220, 173) on div.sliderContainer input
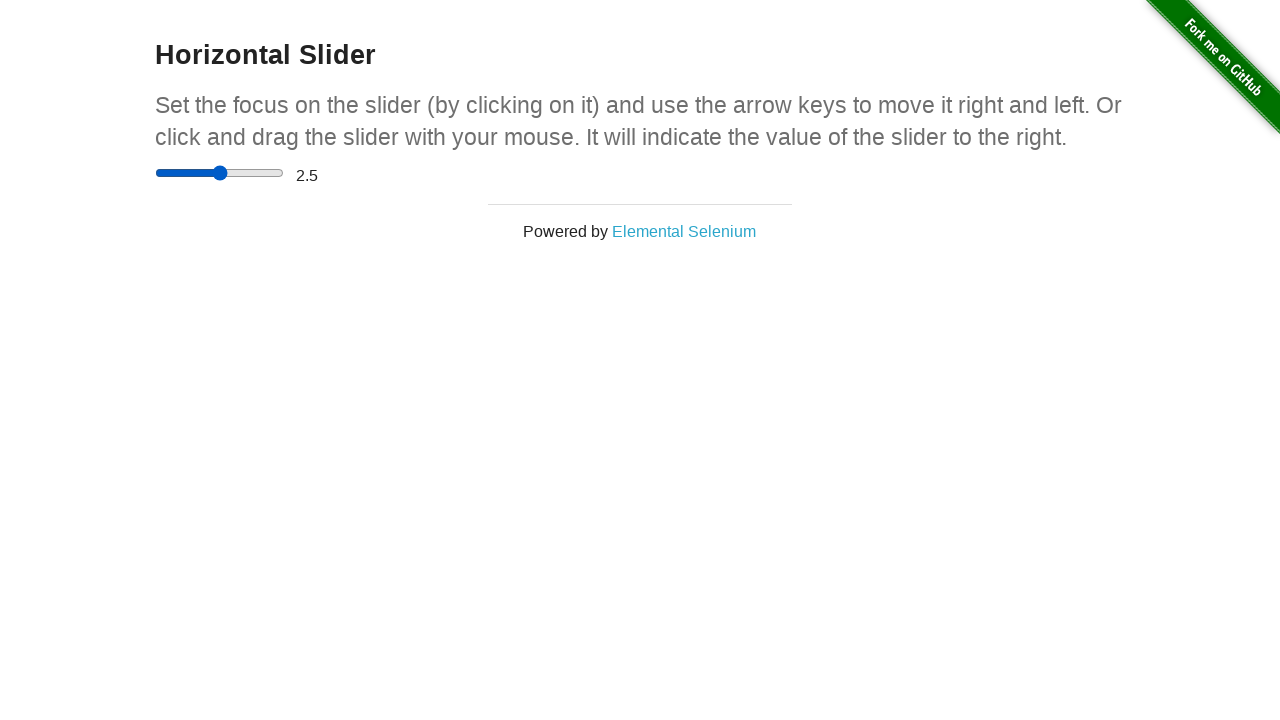

Moved mouse to slider middle position at (220, 173)
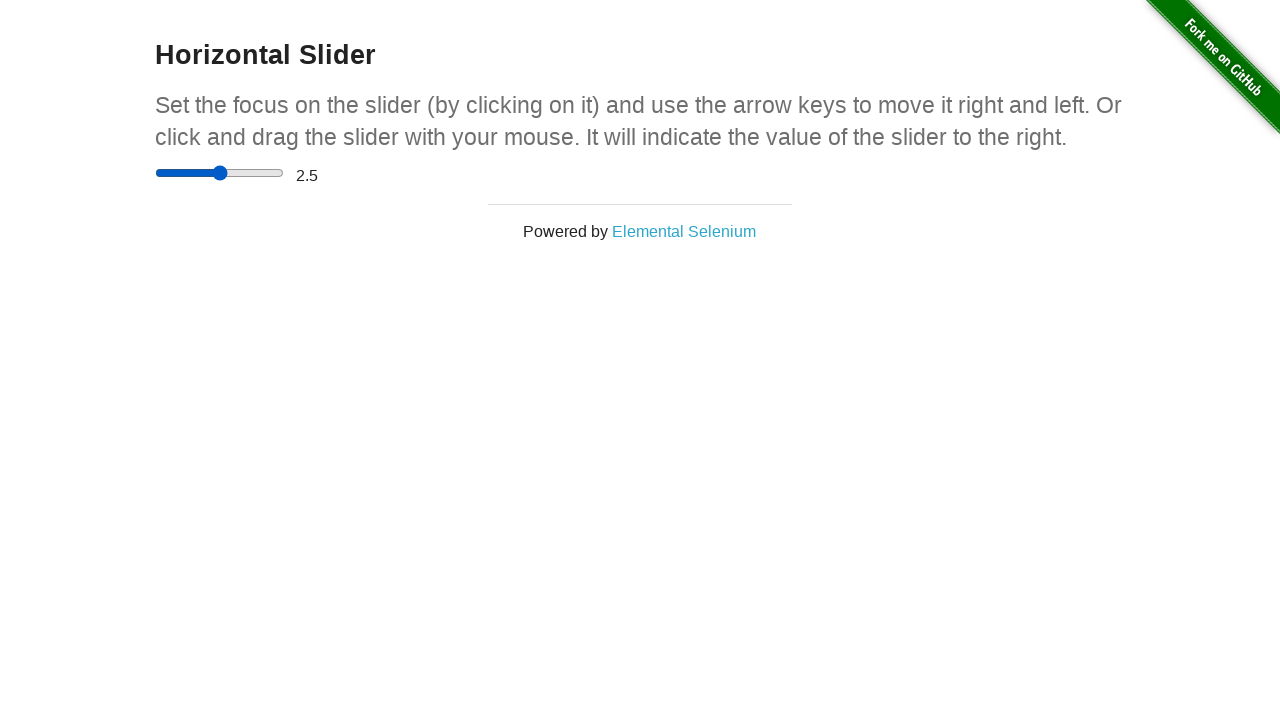

Pressed mouse button down at middle position at (220, 173)
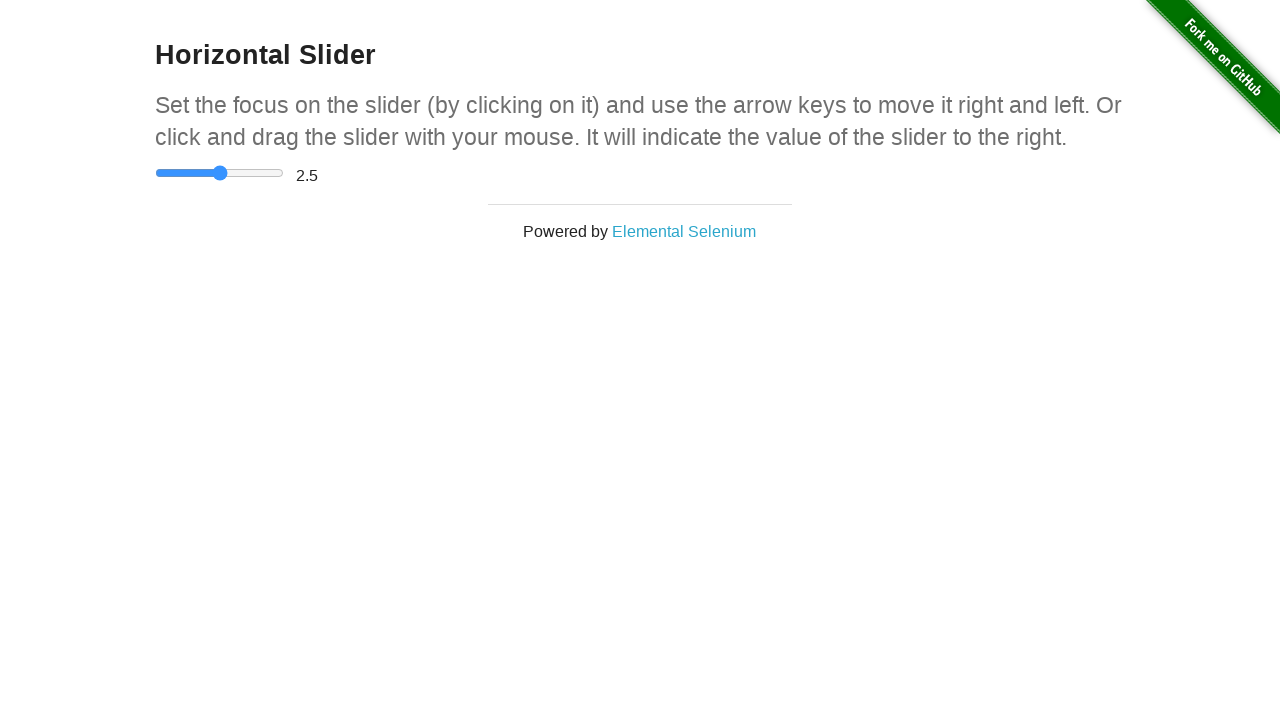

Dragged slider to middle position at (220, 173)
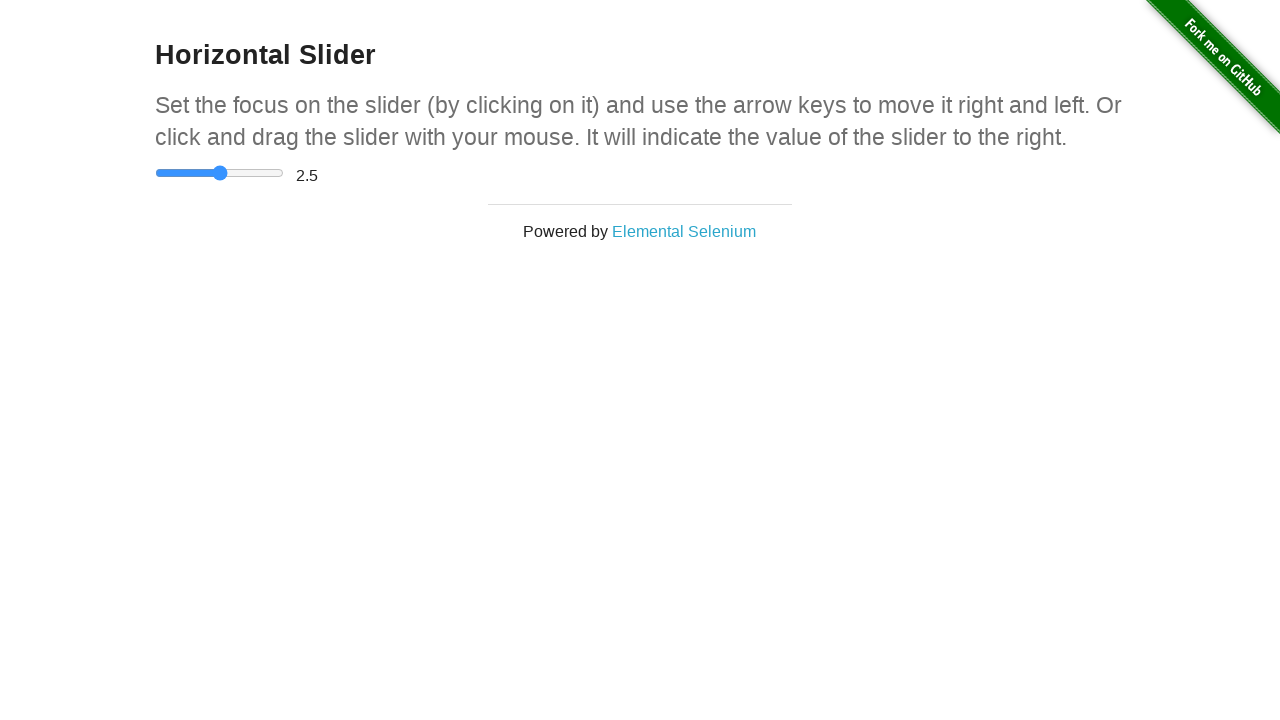

Released mouse button at middle position at (220, 173)
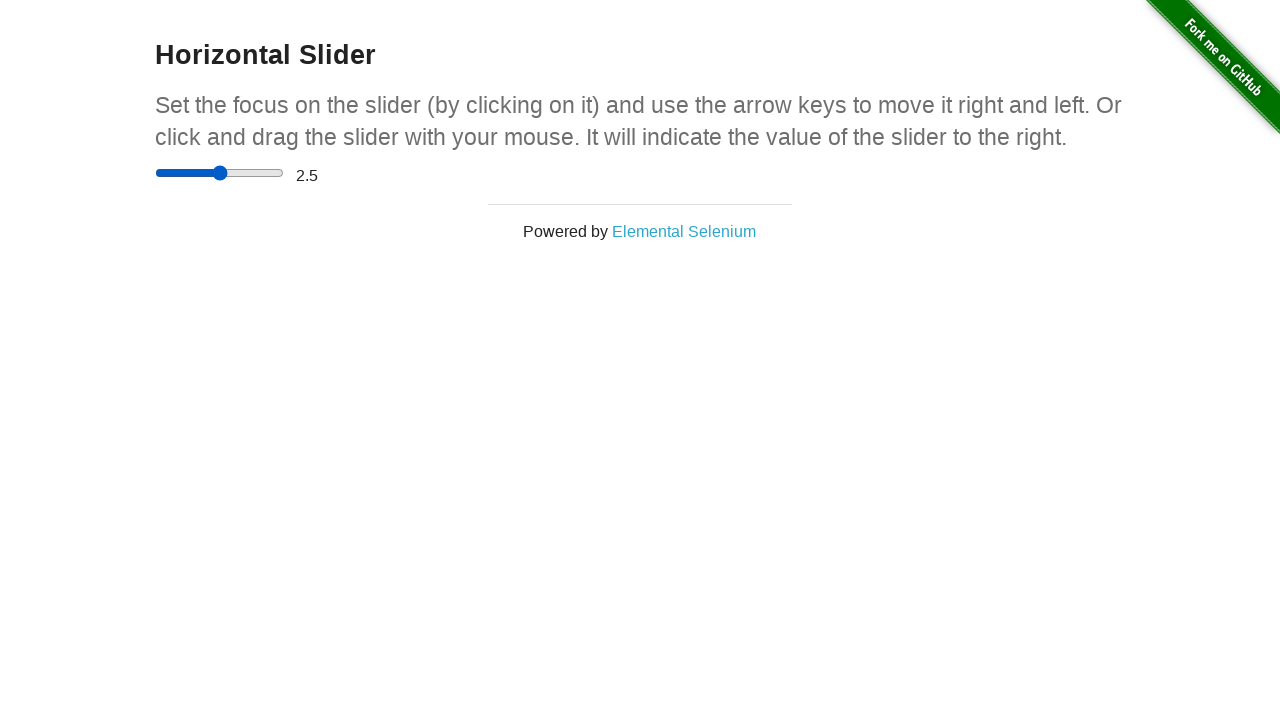

Clicked on slider element at (220, 173) on div.sliderContainer input
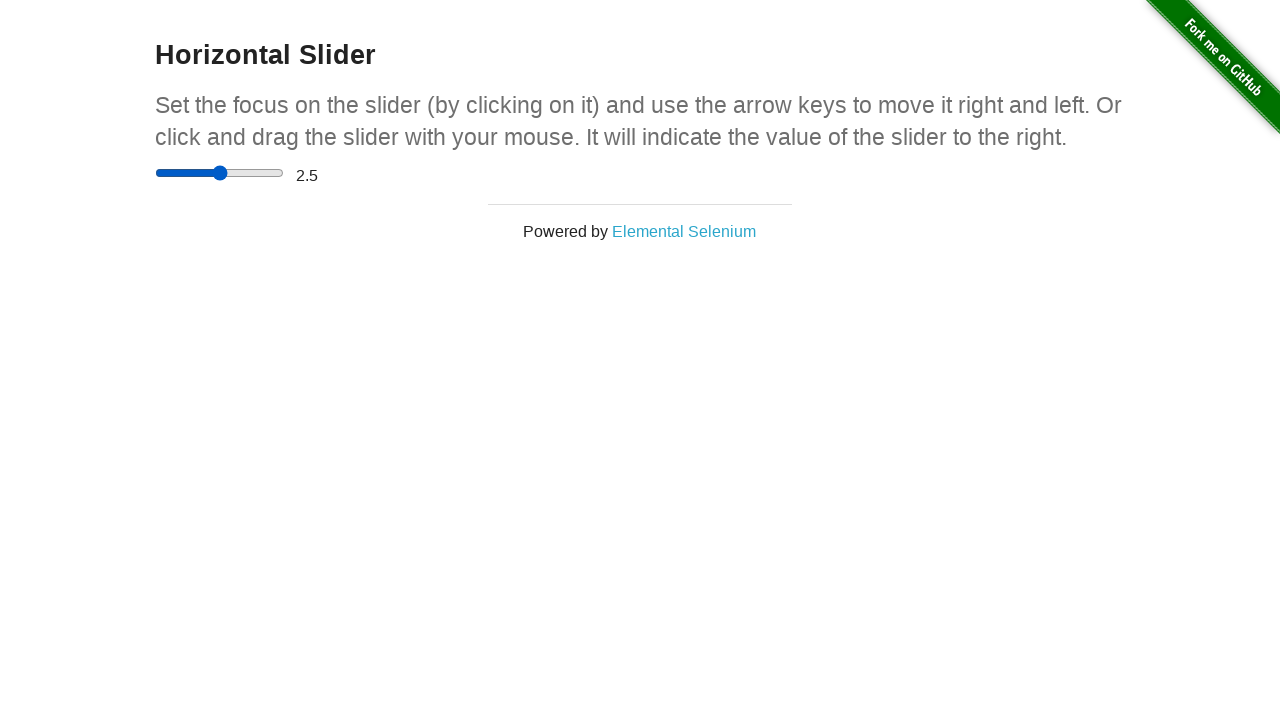

Moved mouse to slider end position (rightmost) at (284, 173)
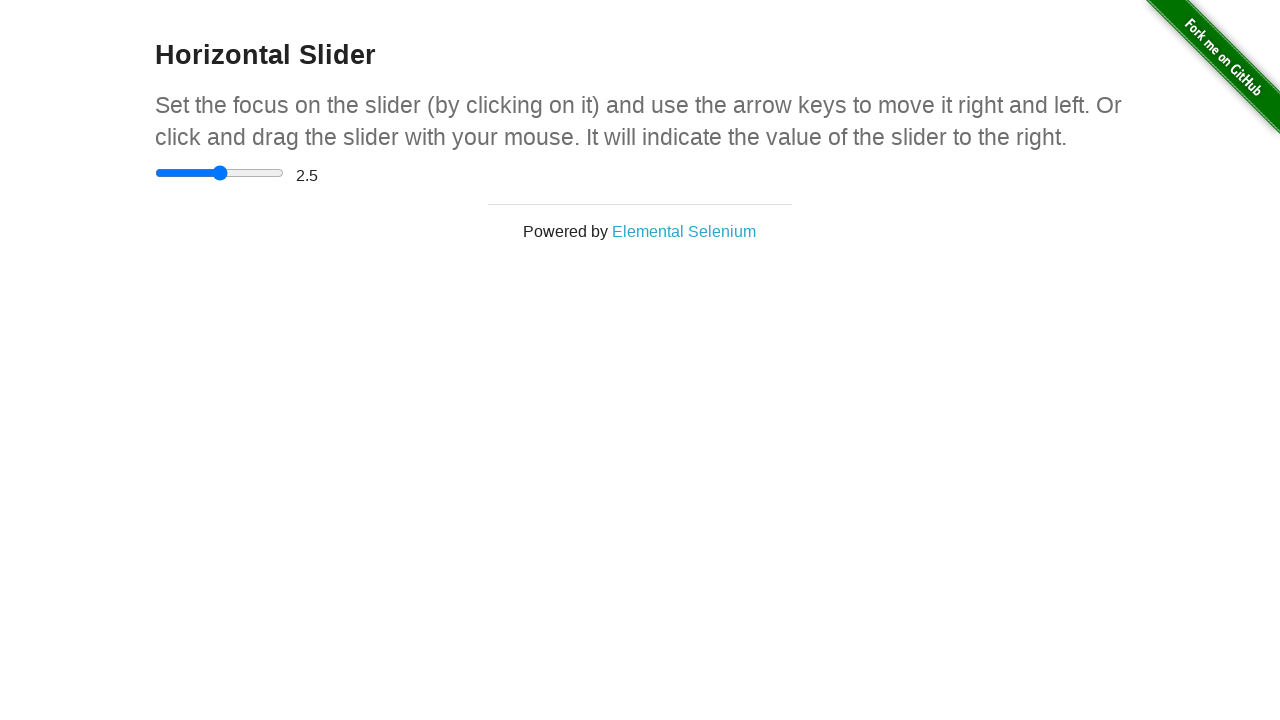

Pressed mouse button down at end position at (284, 173)
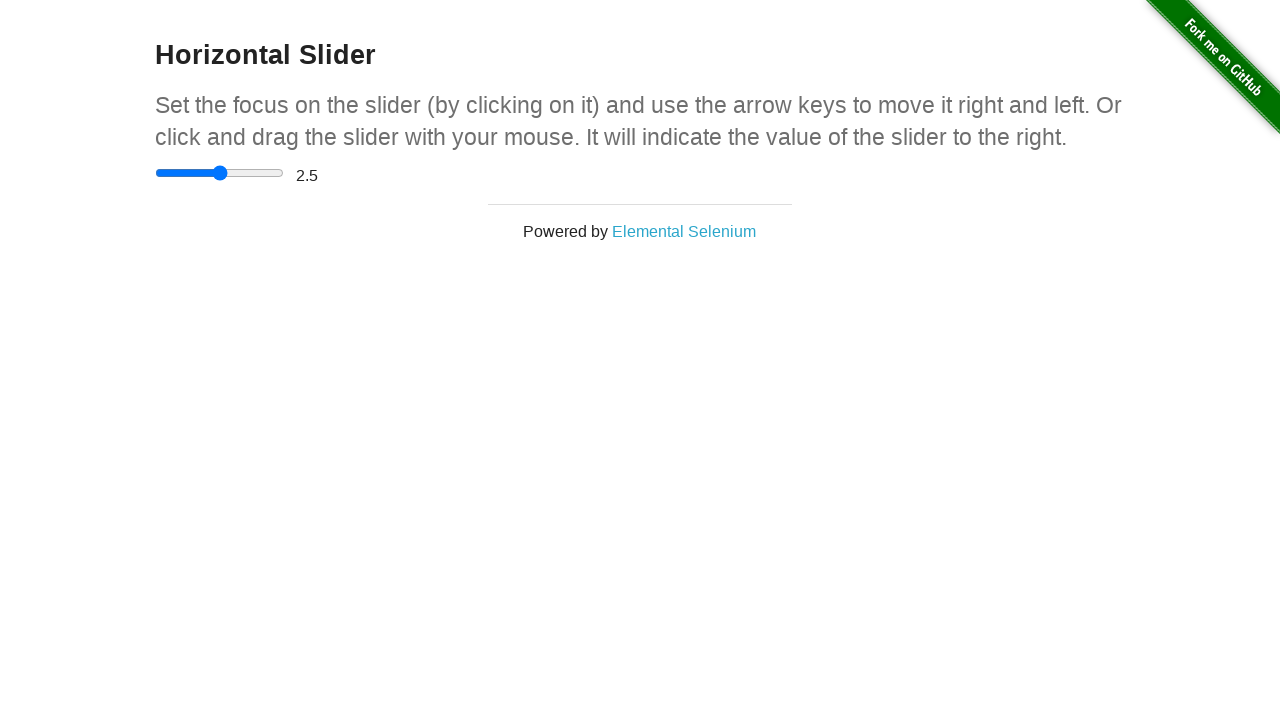

Dragged slider to rightmost position at (284, 173)
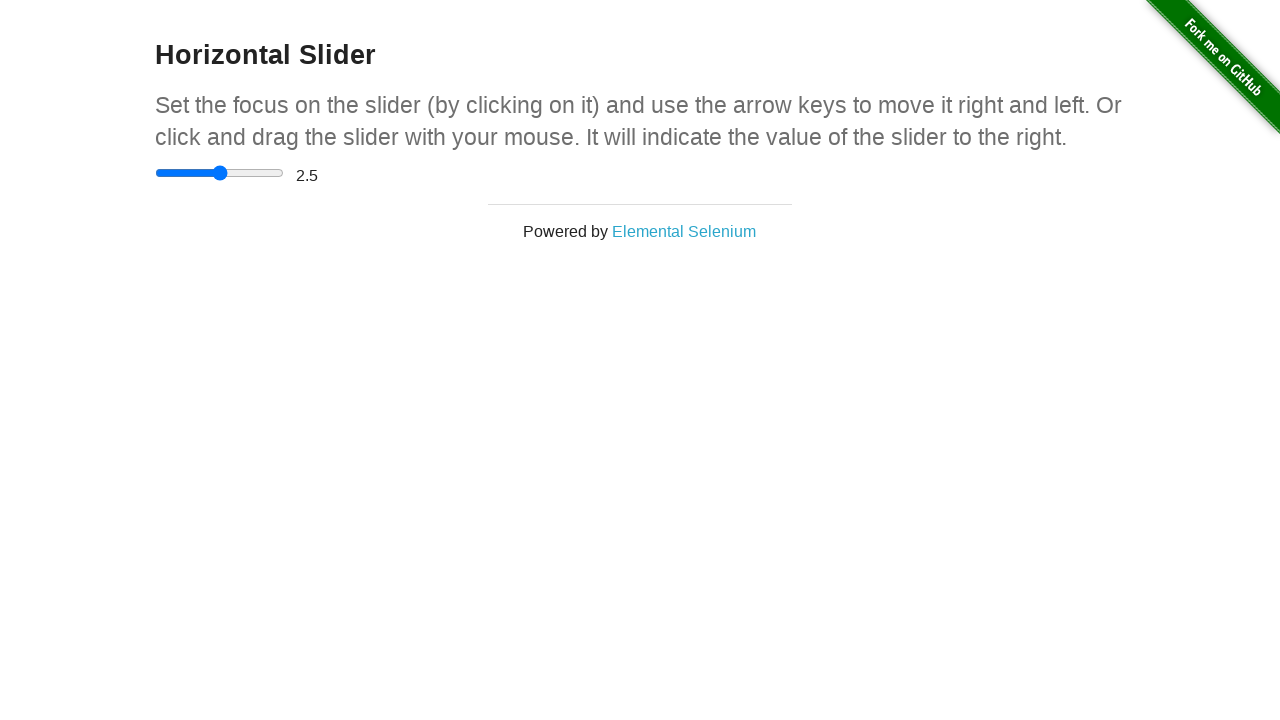

Released mouse button at end position at (284, 173)
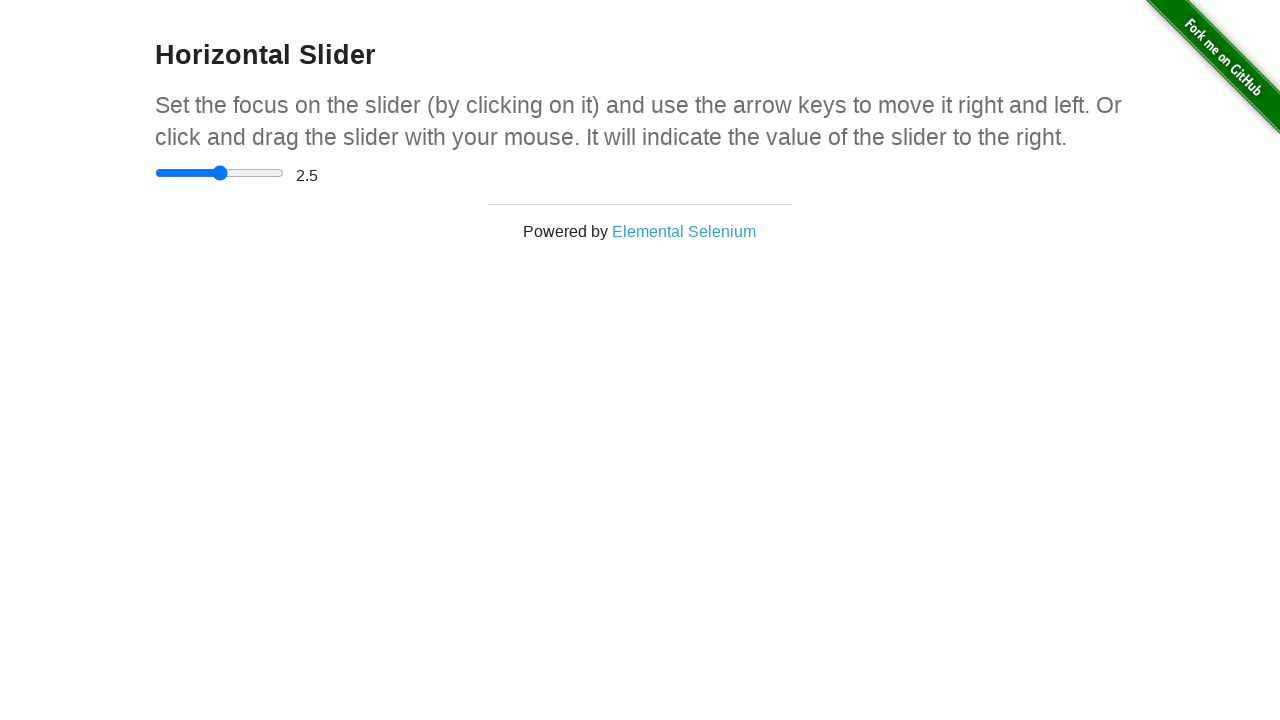

Moved mouse beyond slider end position (boundary test) at (334, 173)
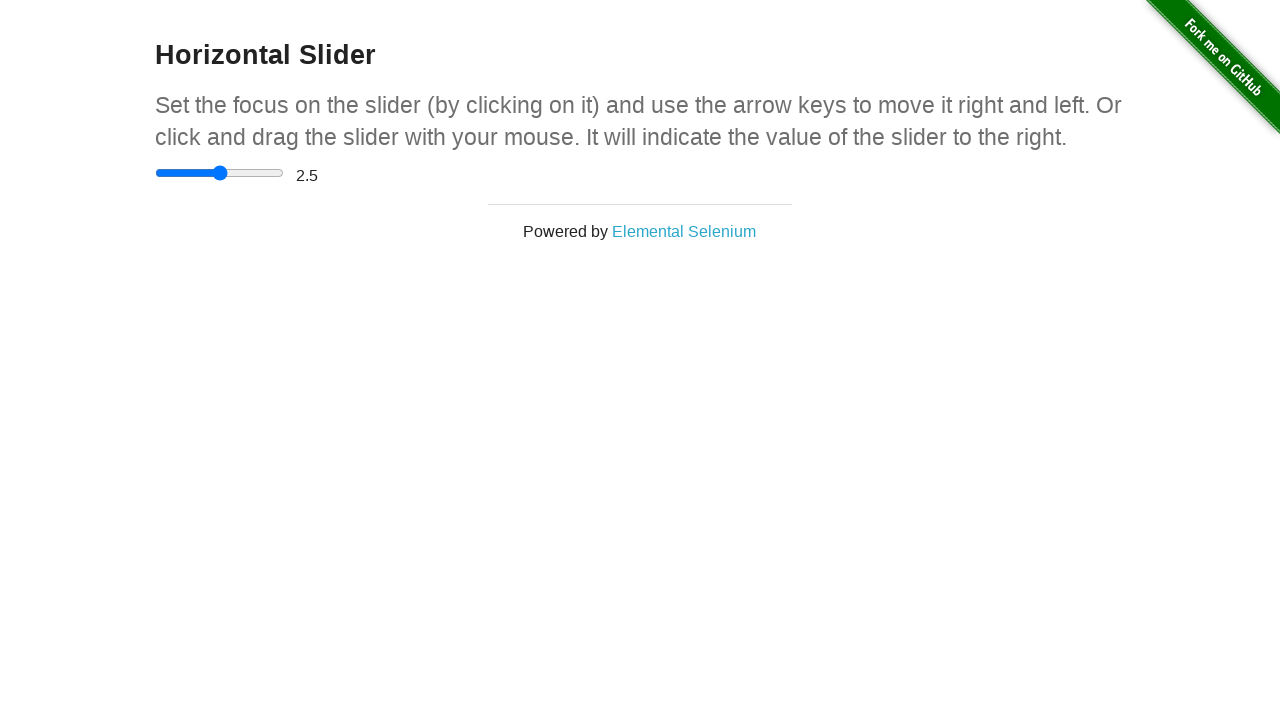

Pressed mouse button down beyond end position at (334, 173)
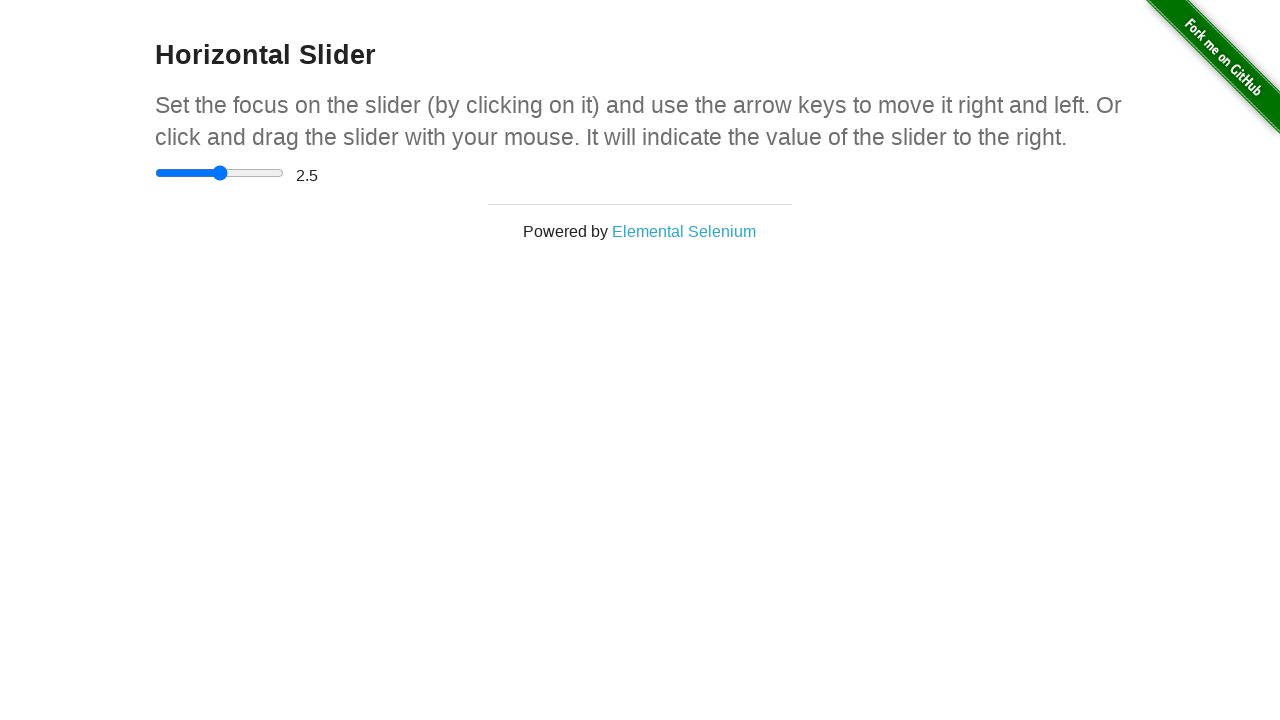

Attempted to drag slider beyond maximum position at (334, 173)
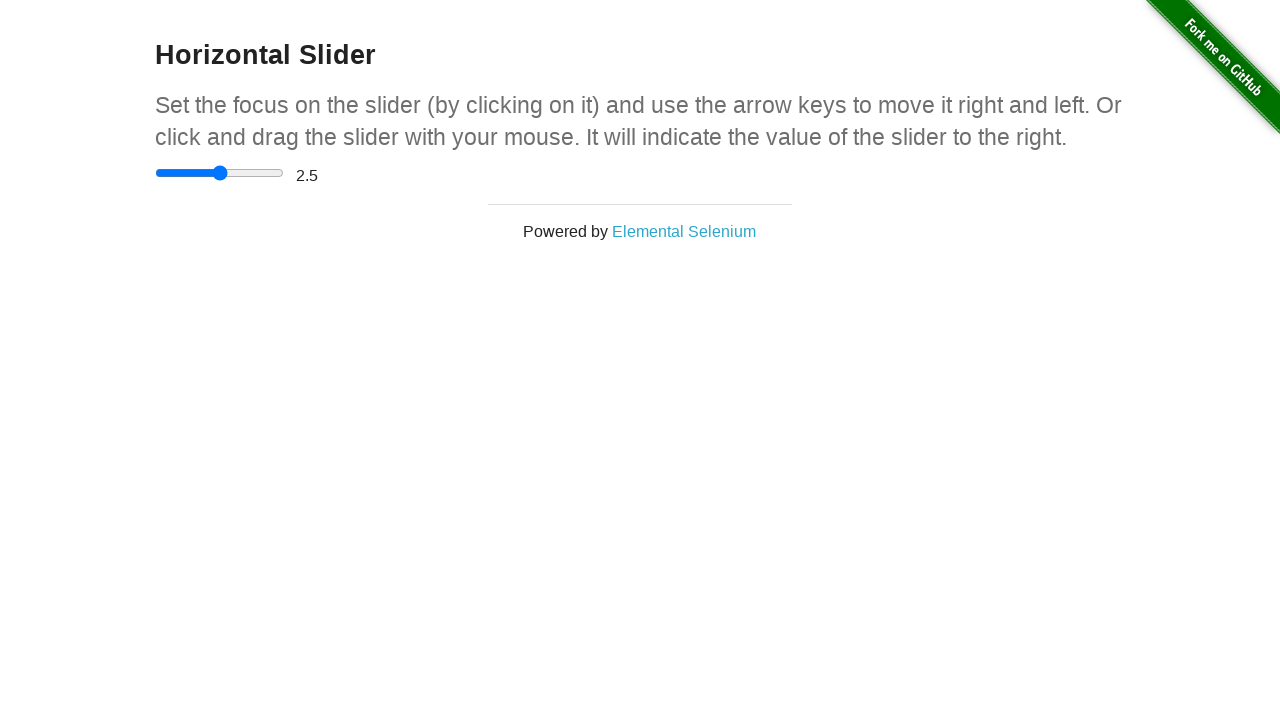

Released mouse button beyond end position - slider should remain at max at (334, 173)
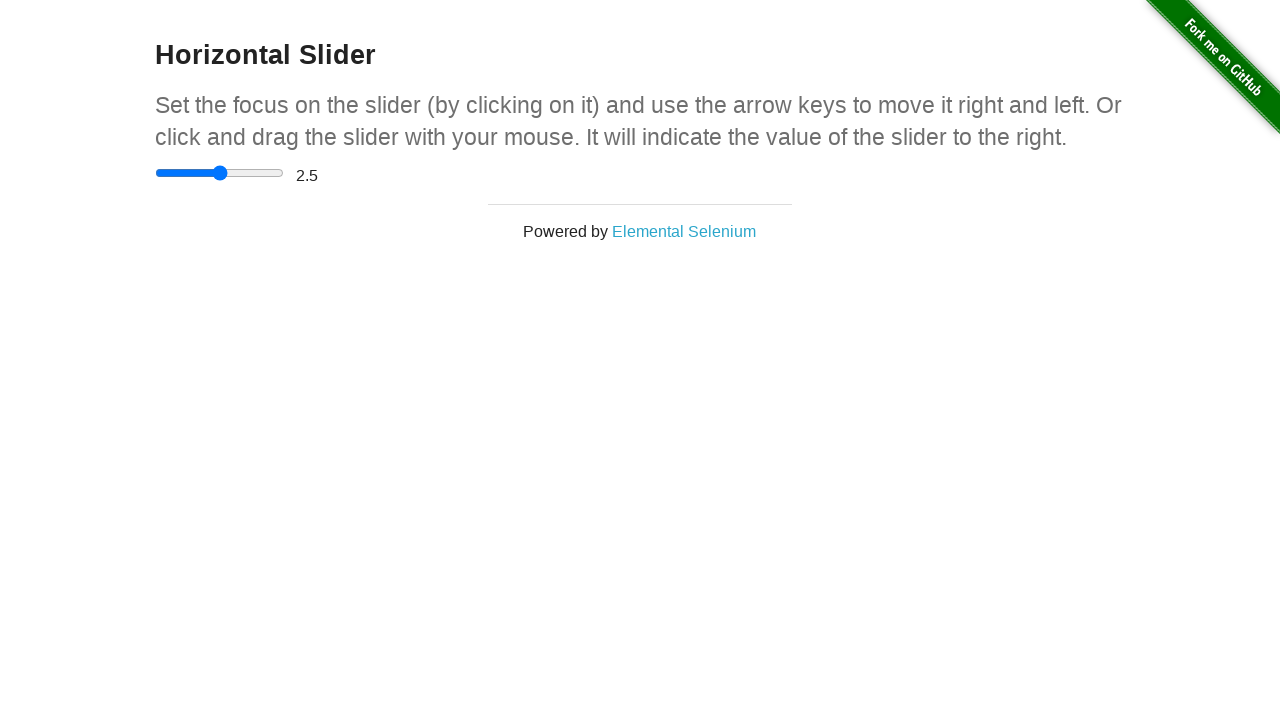

Clicked on slider element at (220, 173) on div.sliderContainer input
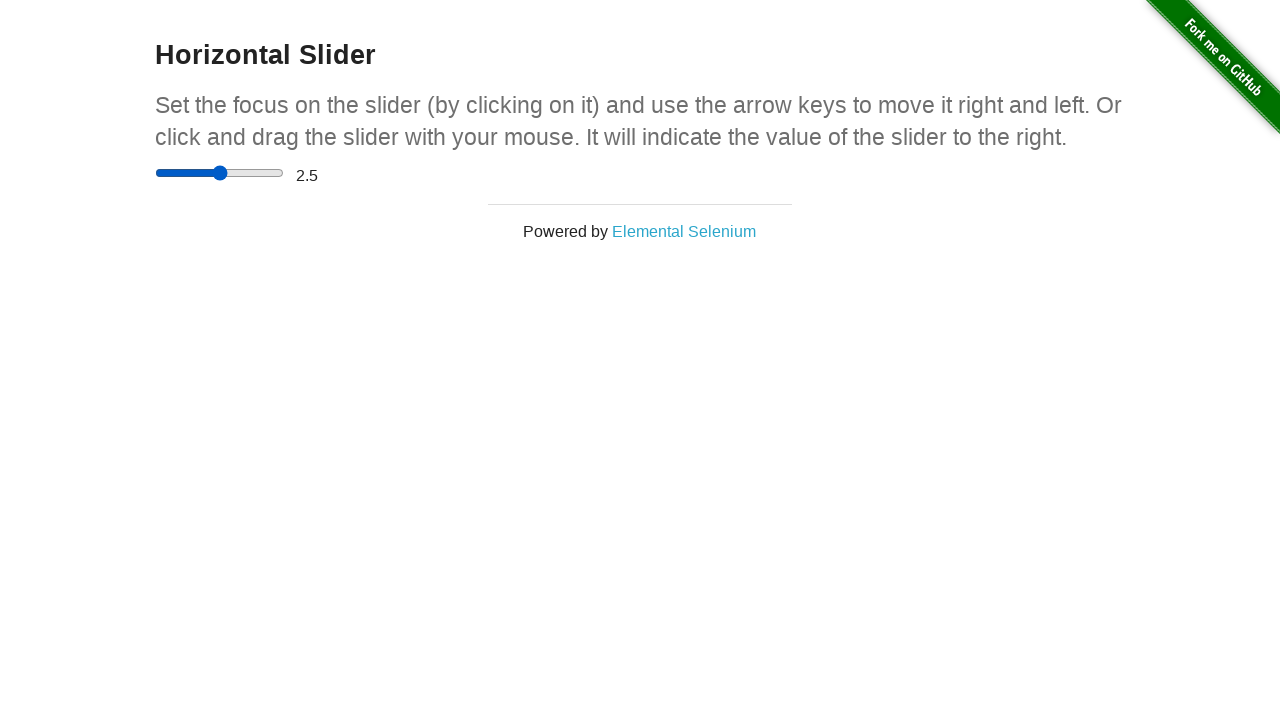

Moved mouse back to slider start position at (155, 173)
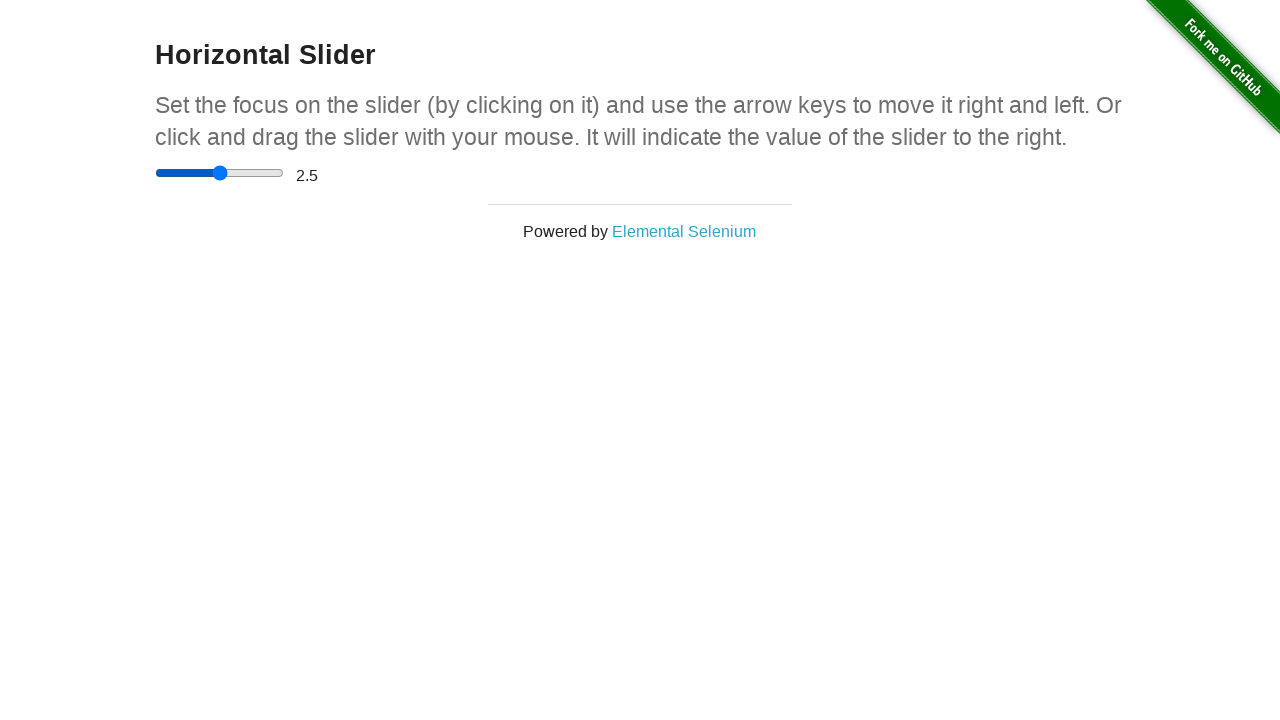

Pressed mouse button down at start position at (155, 173)
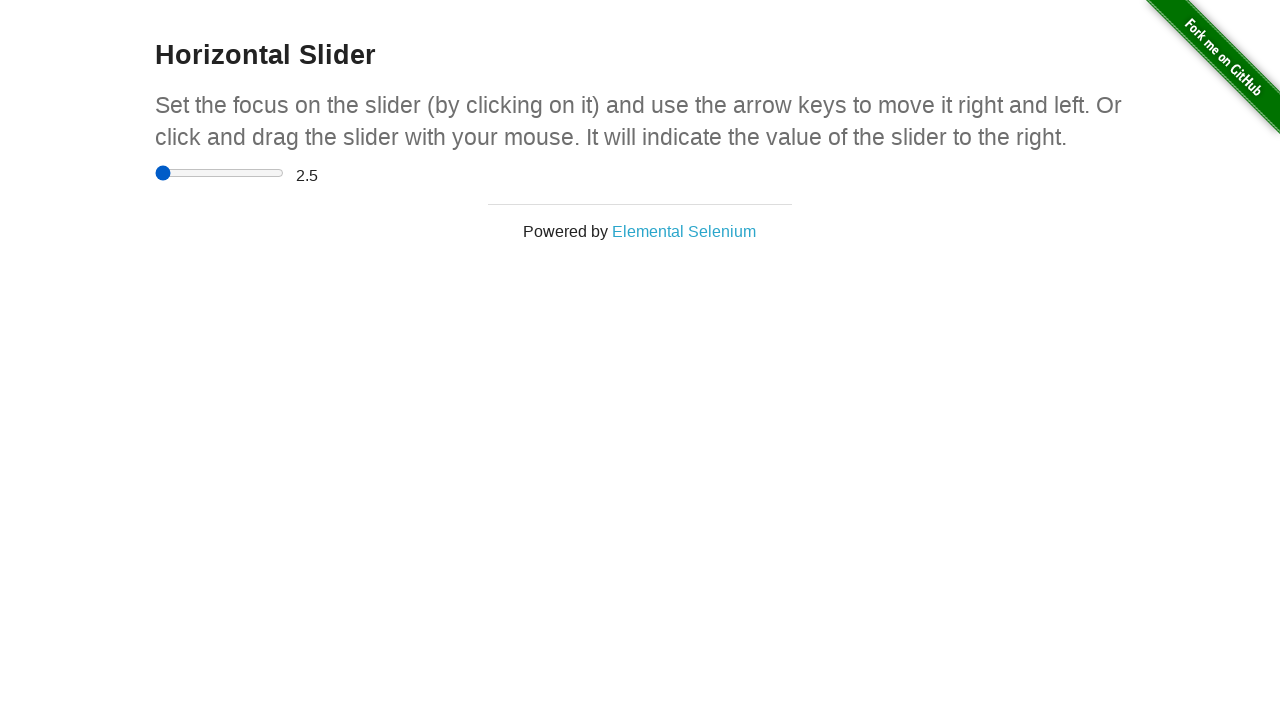

Dragged slider back to leftmost position at (155, 173)
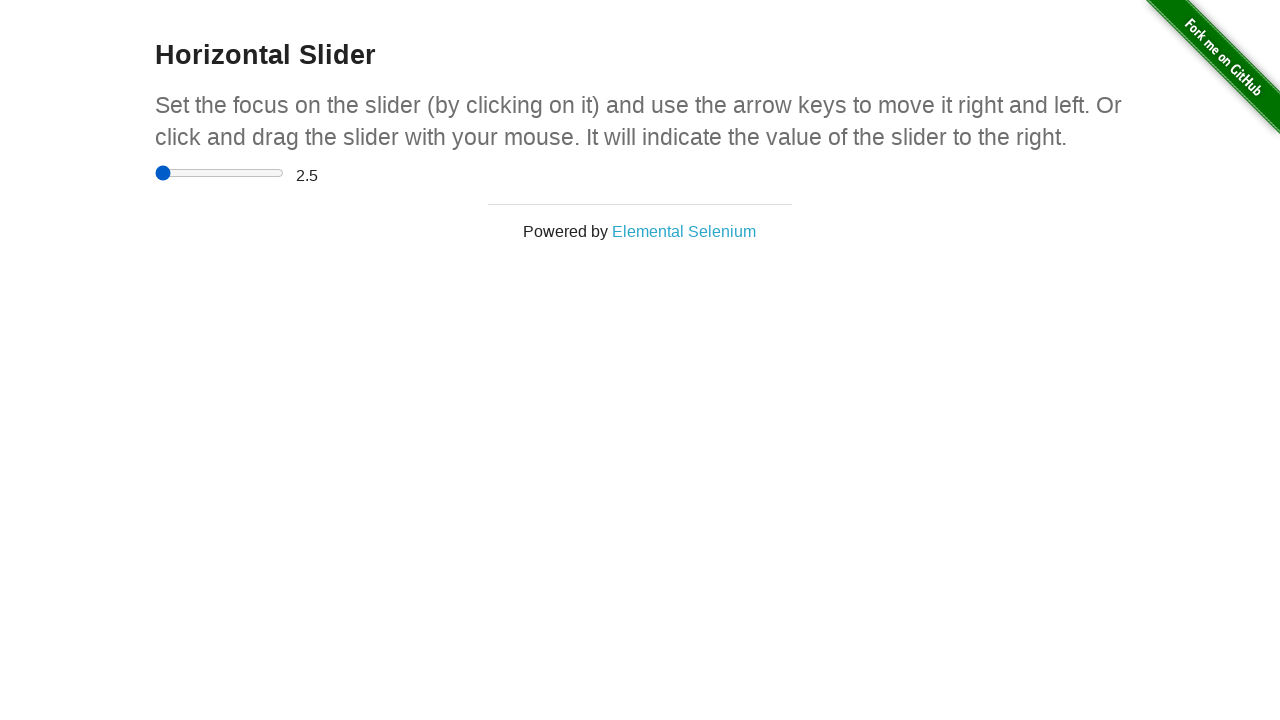

Released mouse button at start position at (155, 173)
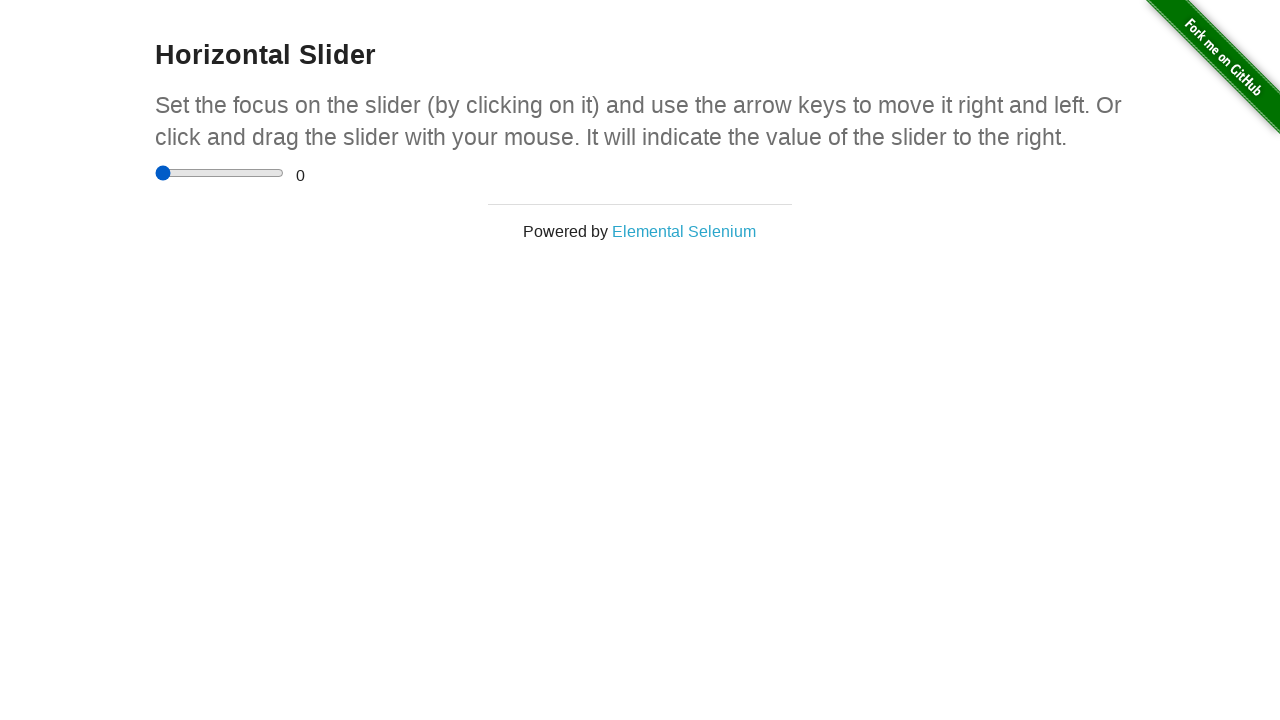

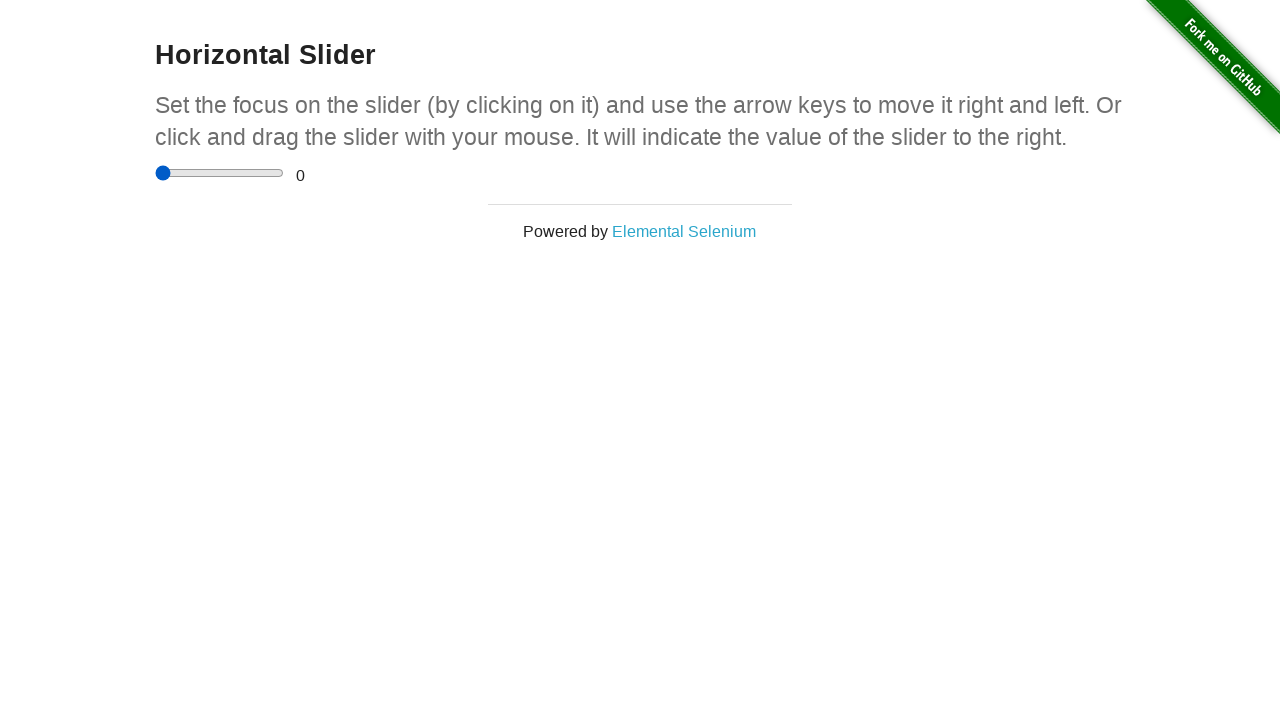